Tests page scrolling functionality by scrolling down the page and then scrolling back to the top using keyboard shortcuts.

Starting URL: https://www.thetestingworld.com/testings/

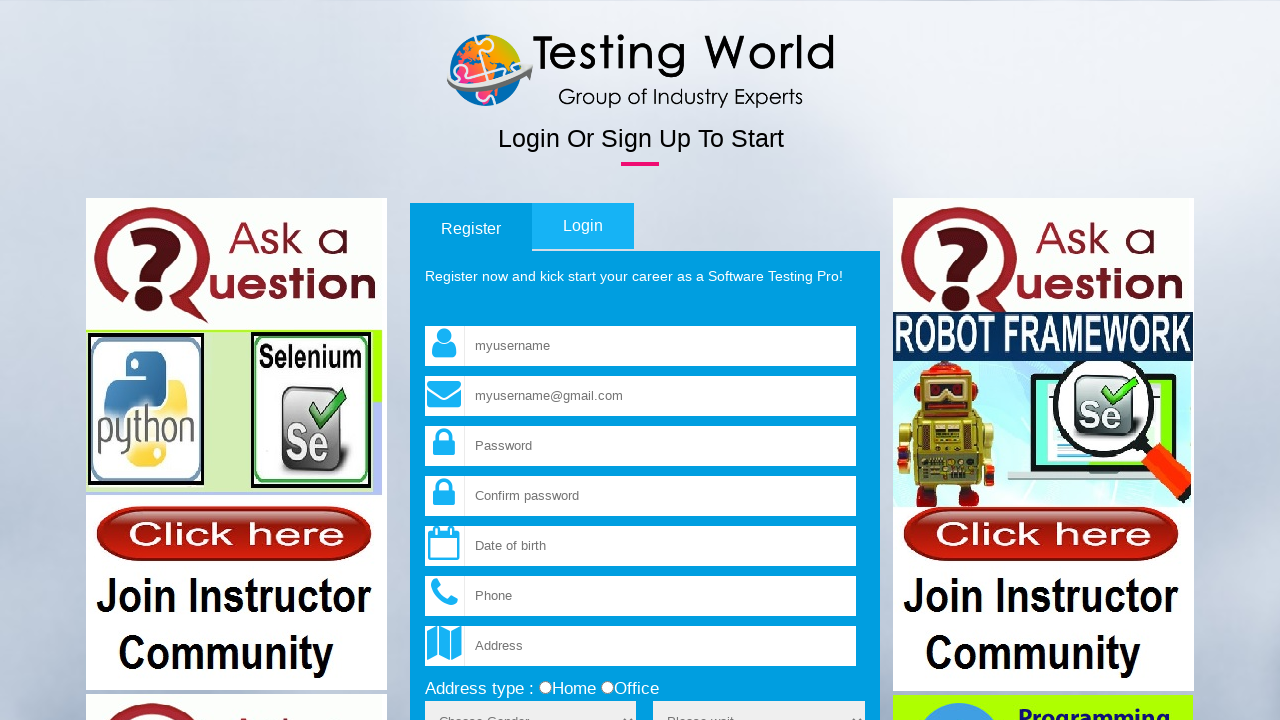

Pressed PAGE_DOWN key to scroll down the page
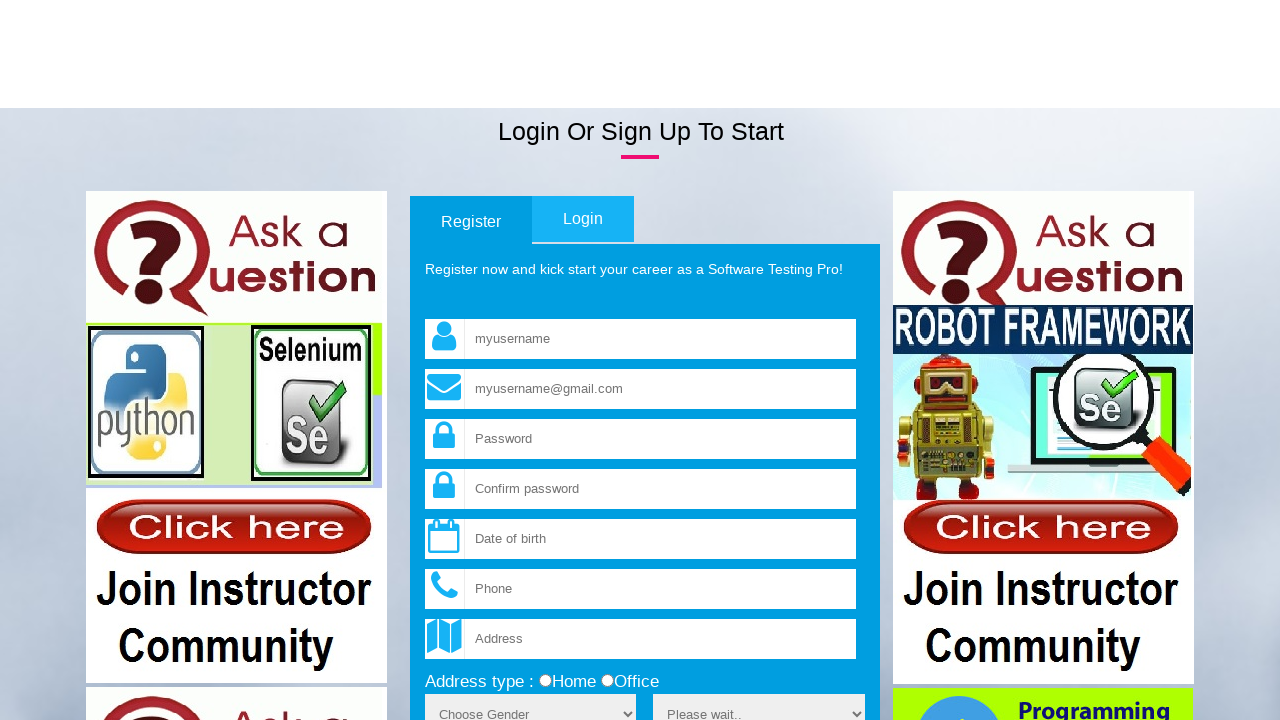

Waited 1 second for scroll to complete
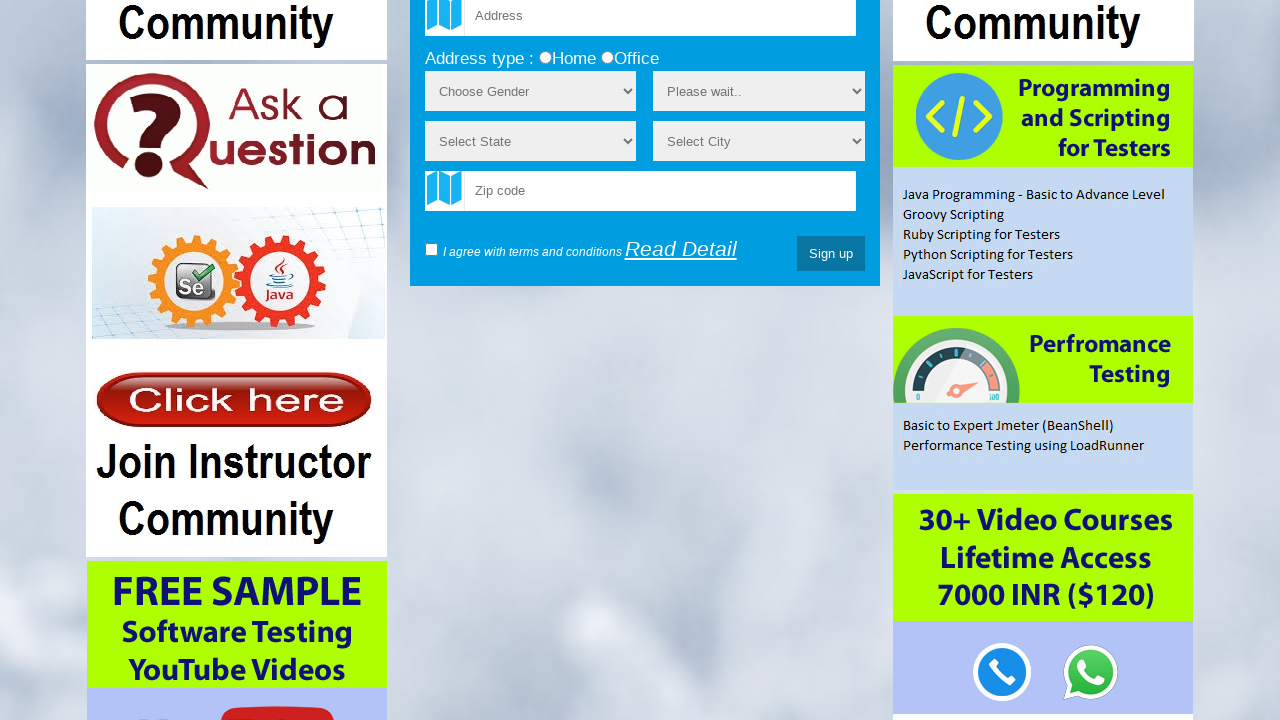

Pressed HOME key to scroll back to top of page
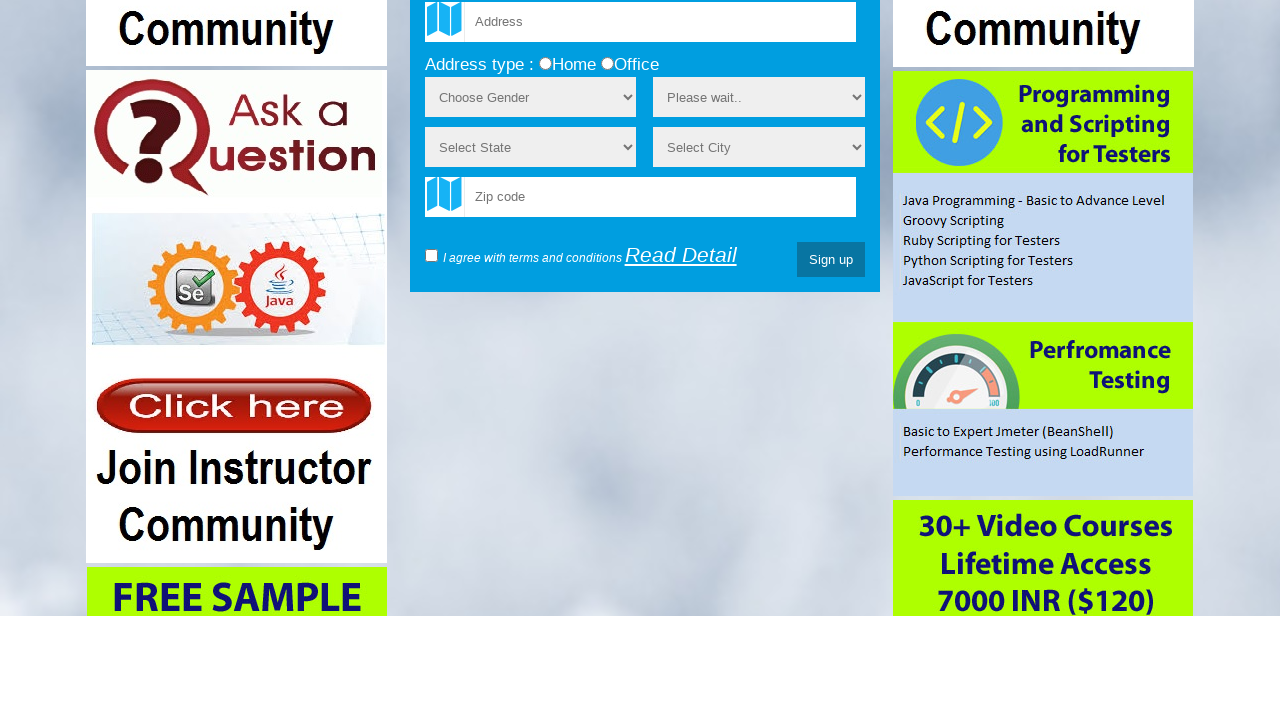

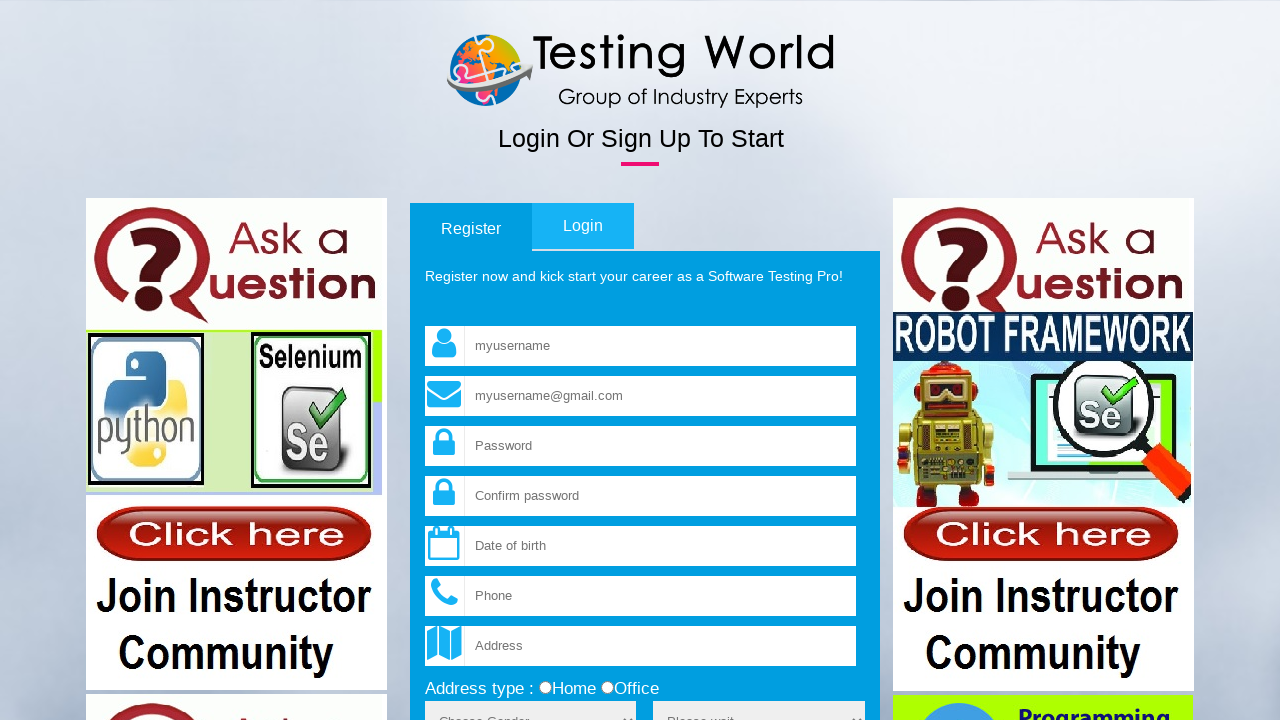